Opens the Education and Event Calendar modal by clicking the calendar button on the homepage

Starting URL: https://tobeto.com/

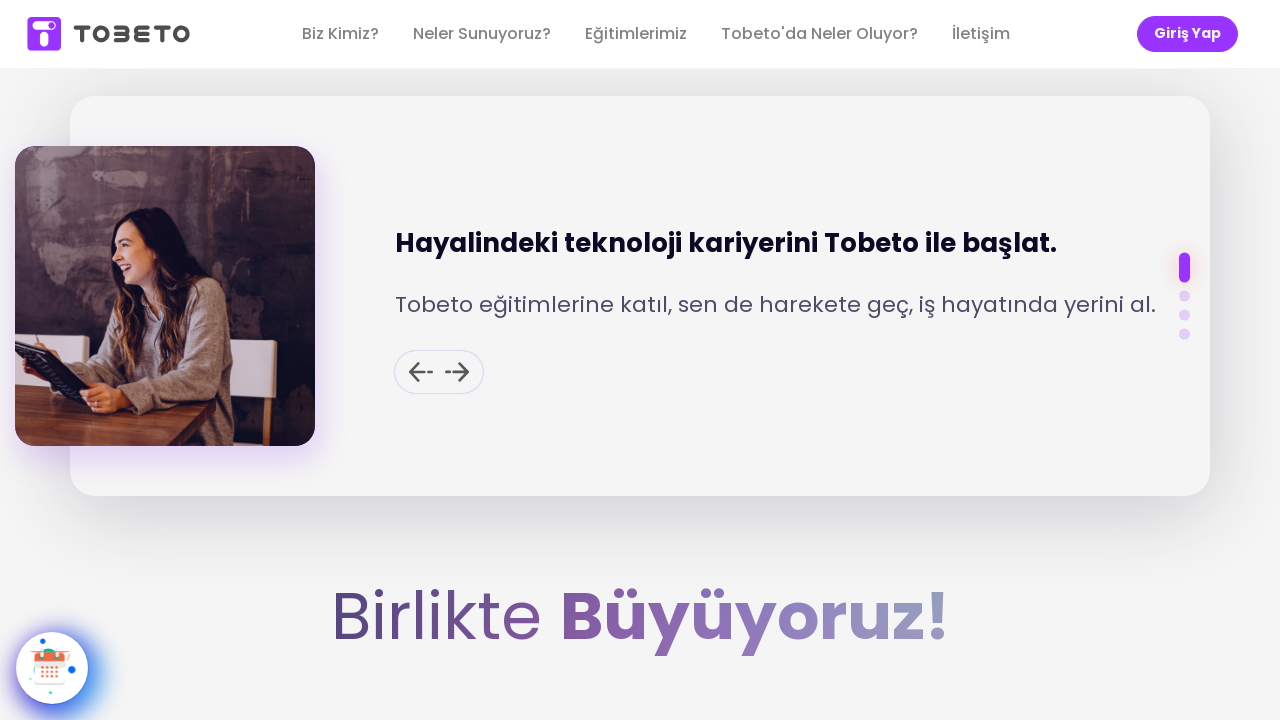

Clicked calendar button to open Education and Event Calendar modal at (52, 668) on .calendar-btn
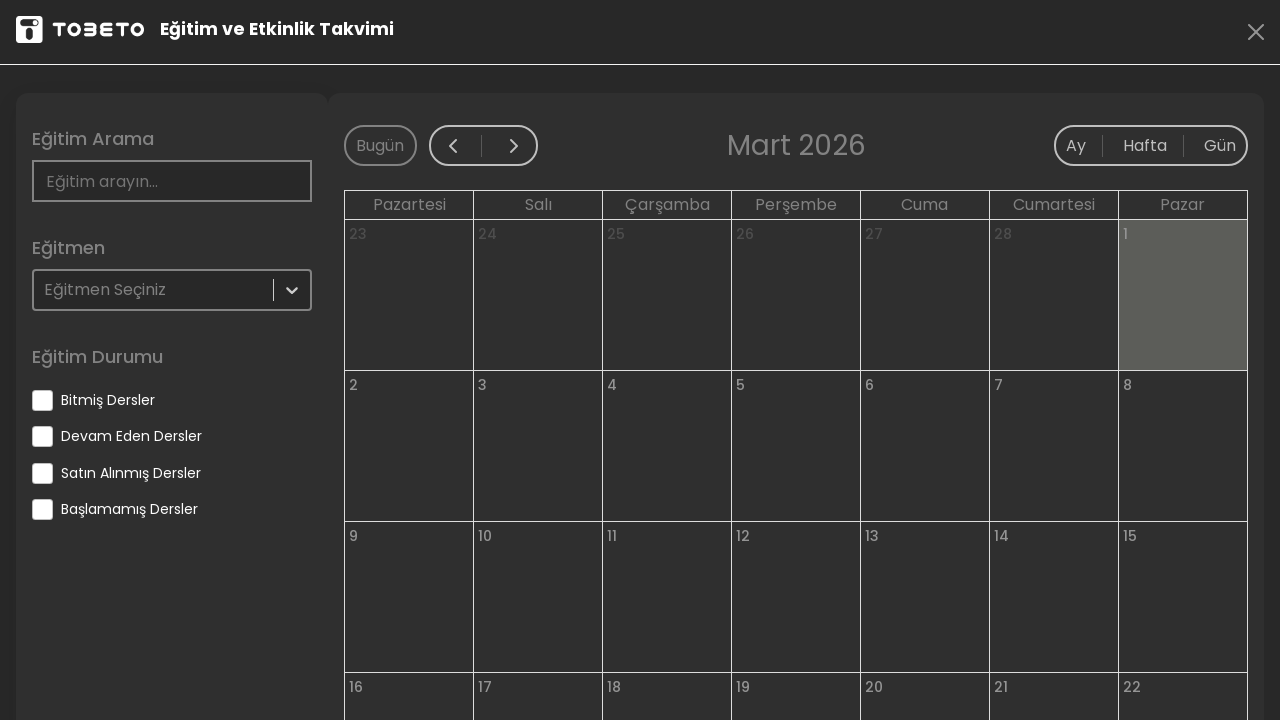

Waited 3000ms for calendar modal to appear
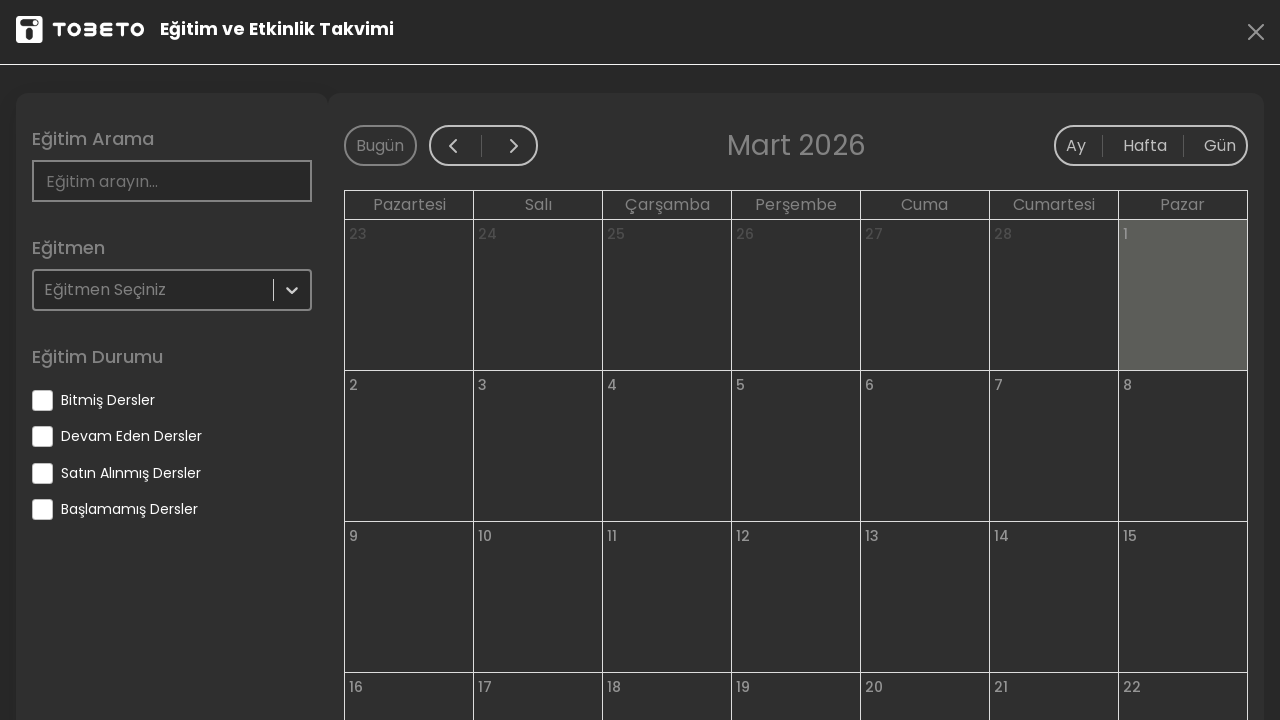

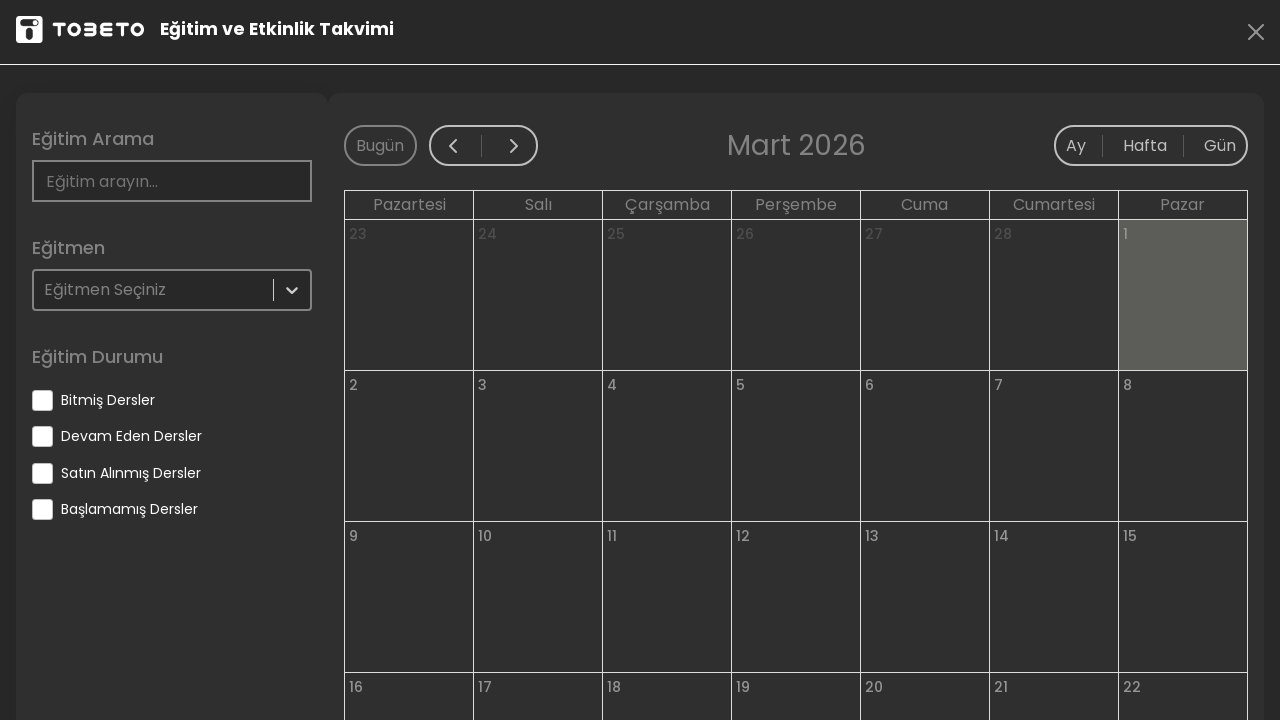